Tests navigation flow on an e-commerce site by clicking through sign-in link, no account link, and returning to homepage via logo

Starting URL: https://mystore-testlab.coderslab.pl/index.php

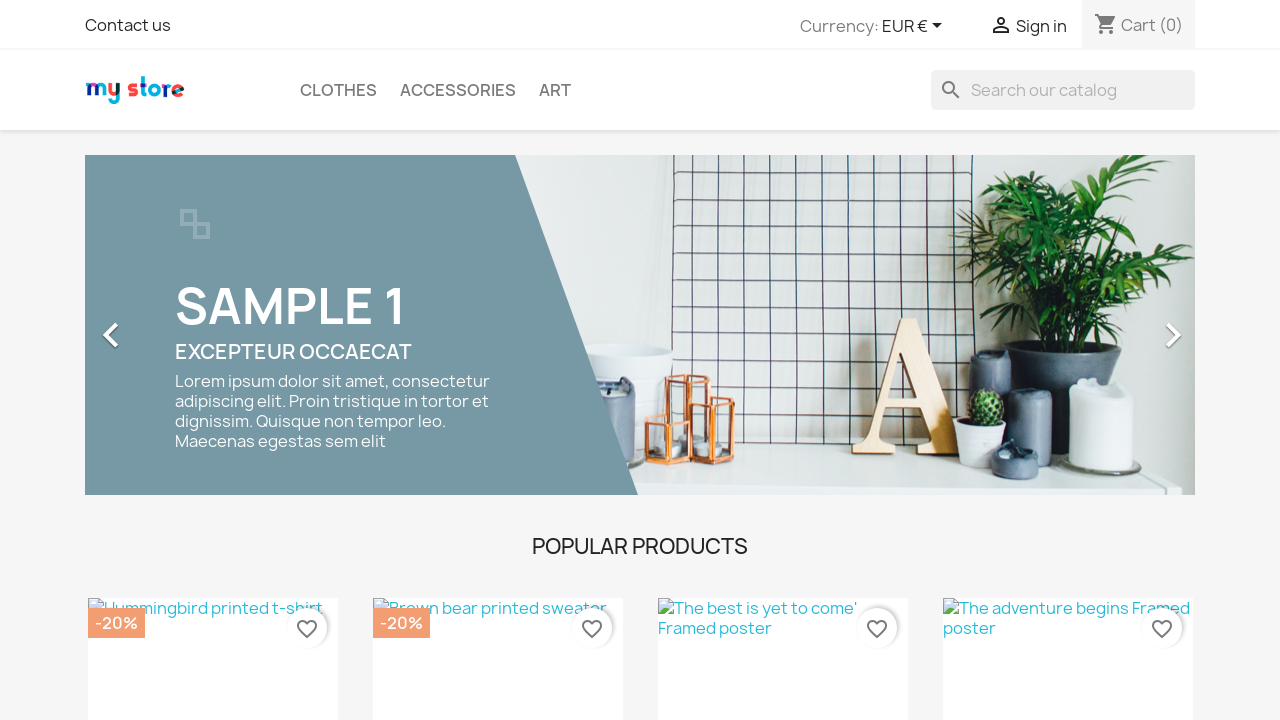

Clicked on sign-in link in user info section at (1008, 24) on #_desktop_user_info
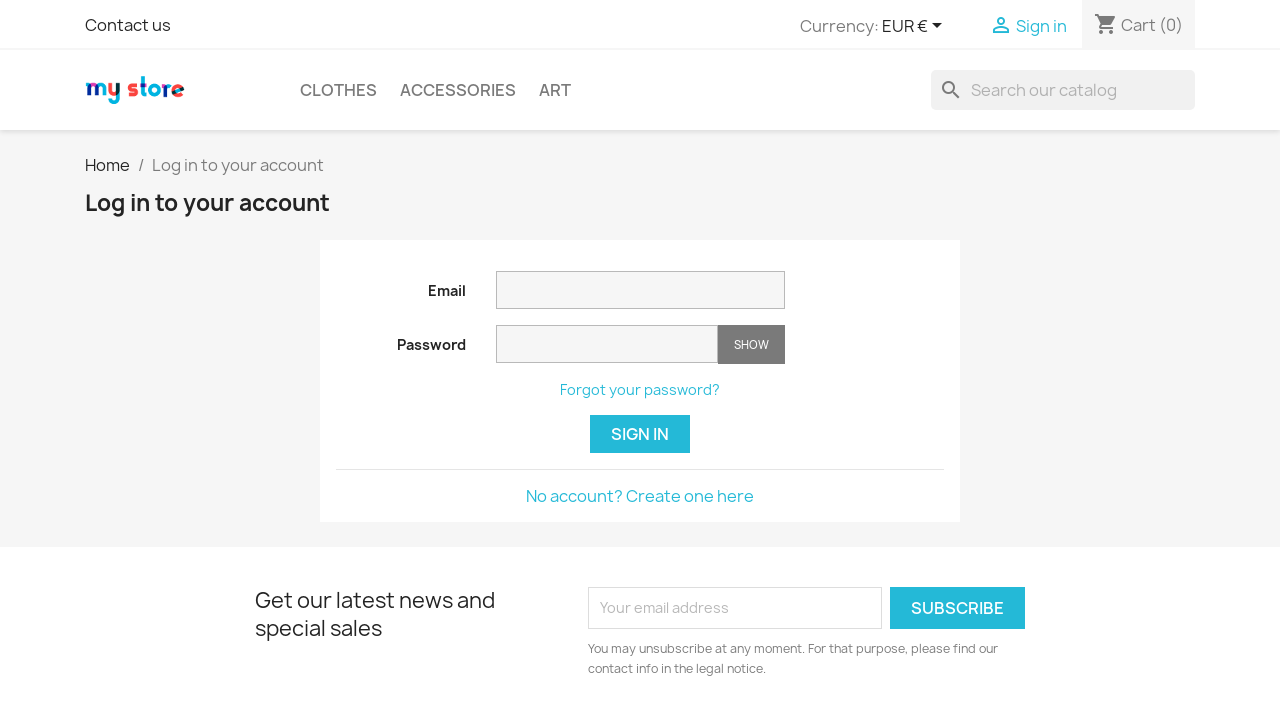

Clicked on 'No account' link to proceed without existing account at (640, 496) on .no-account
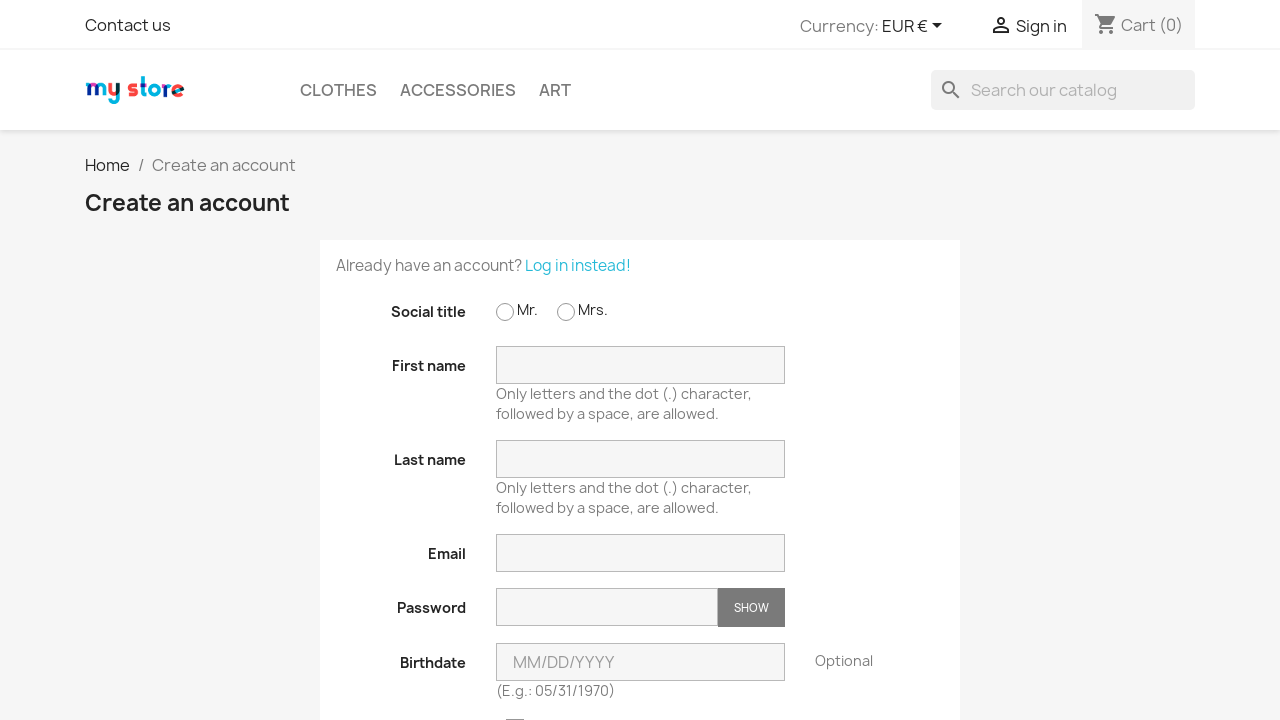

Clicked on store logo to return to homepage at (165, 90) on #_desktop_logo
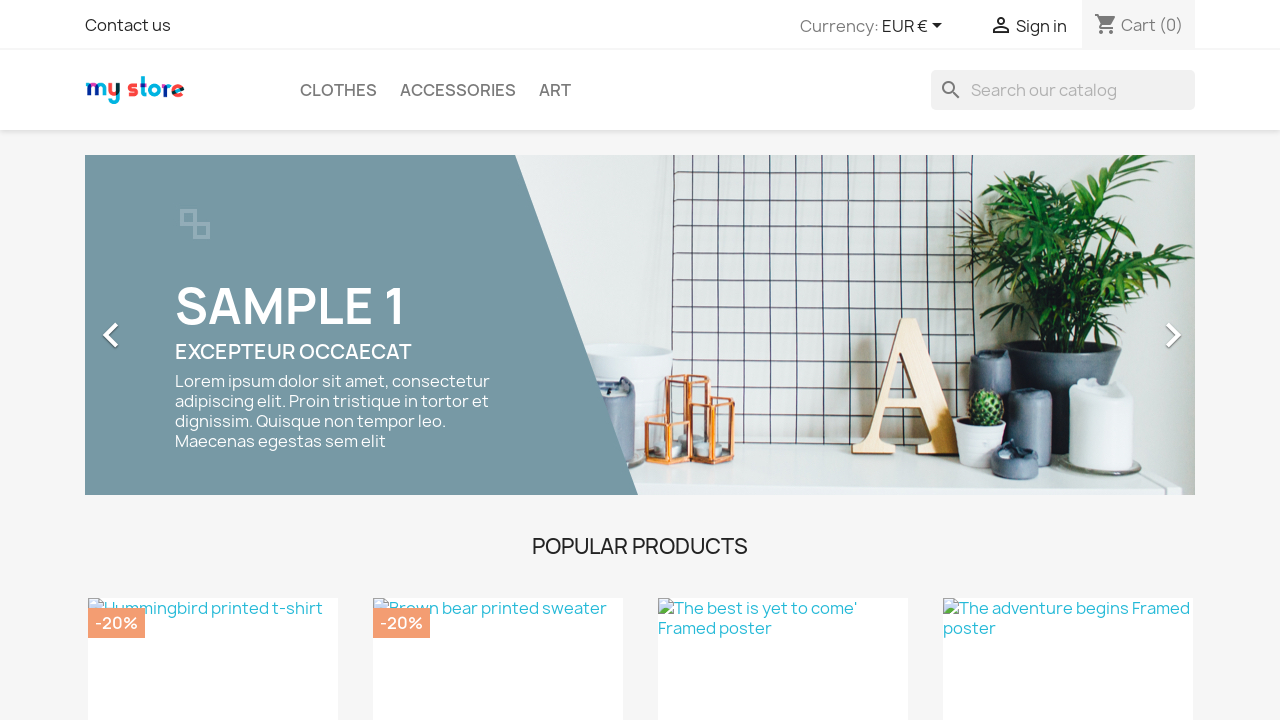

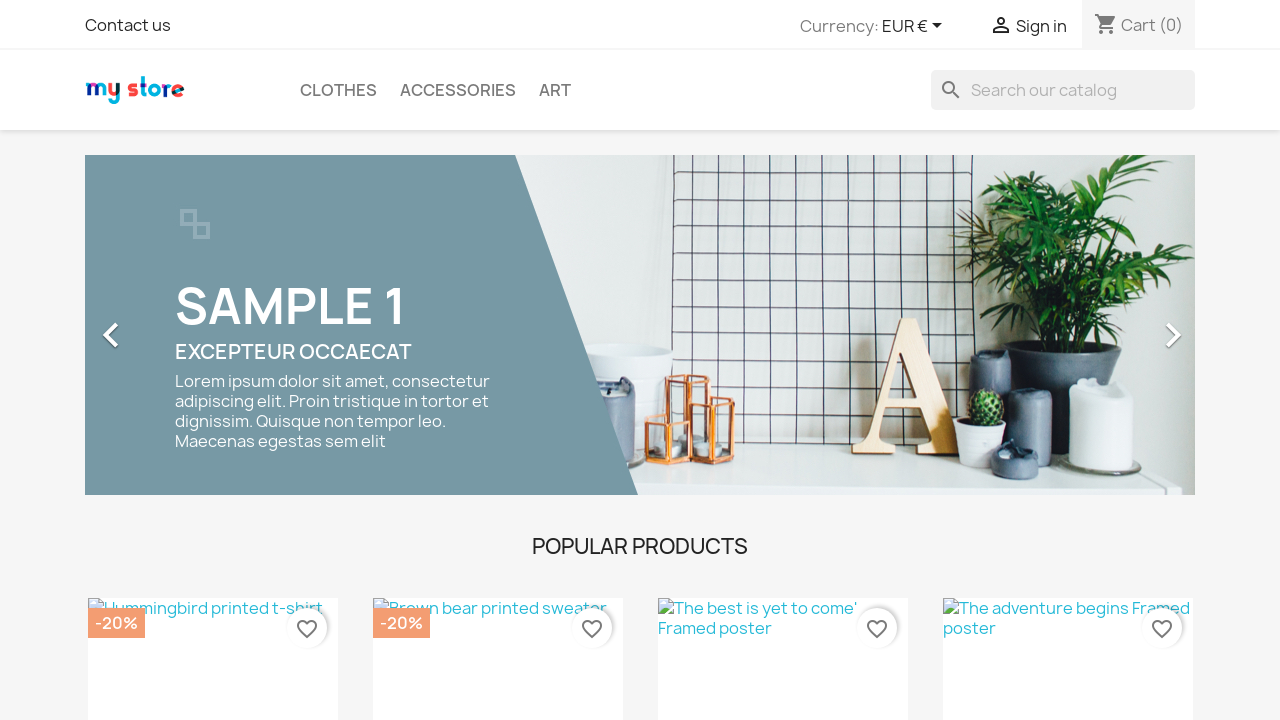